Navigates to a practice automation page and extracts data from a table by locating specific cells and columns based on dynamic criteria

Starting URL: https://www.rahulshettyacademy.com/AutomationPractice/

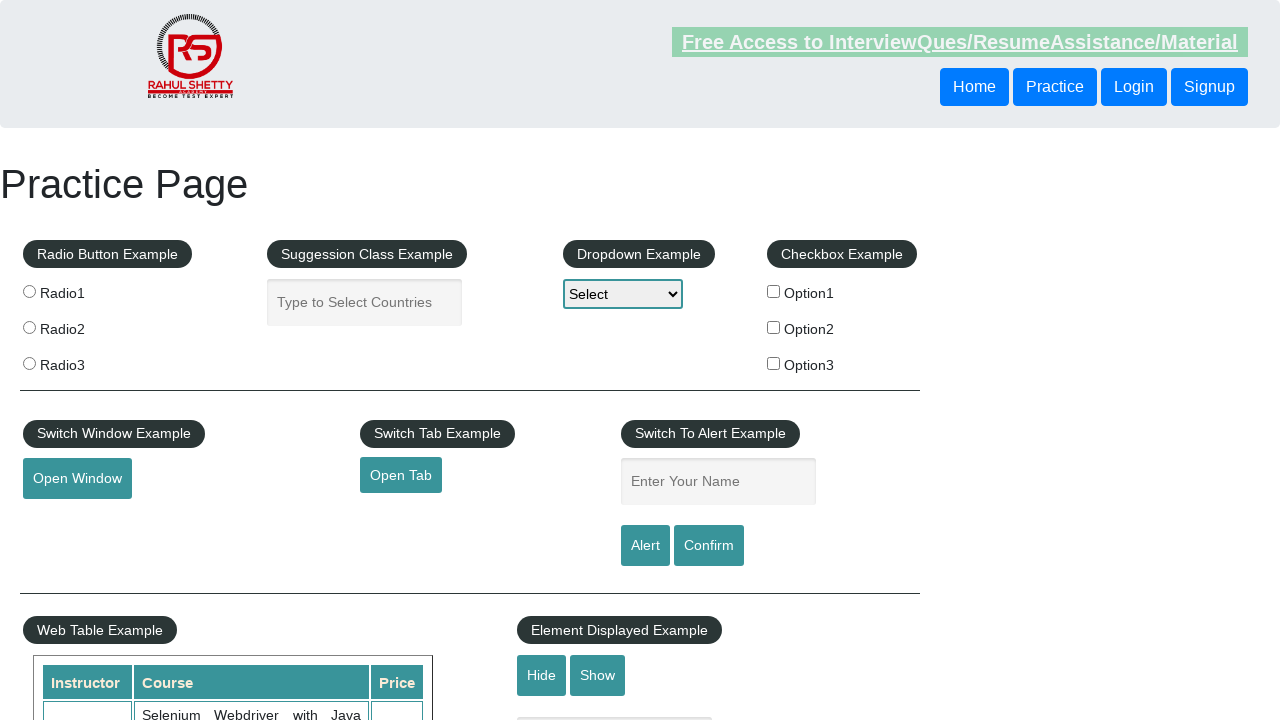

Navigated to practice automation page
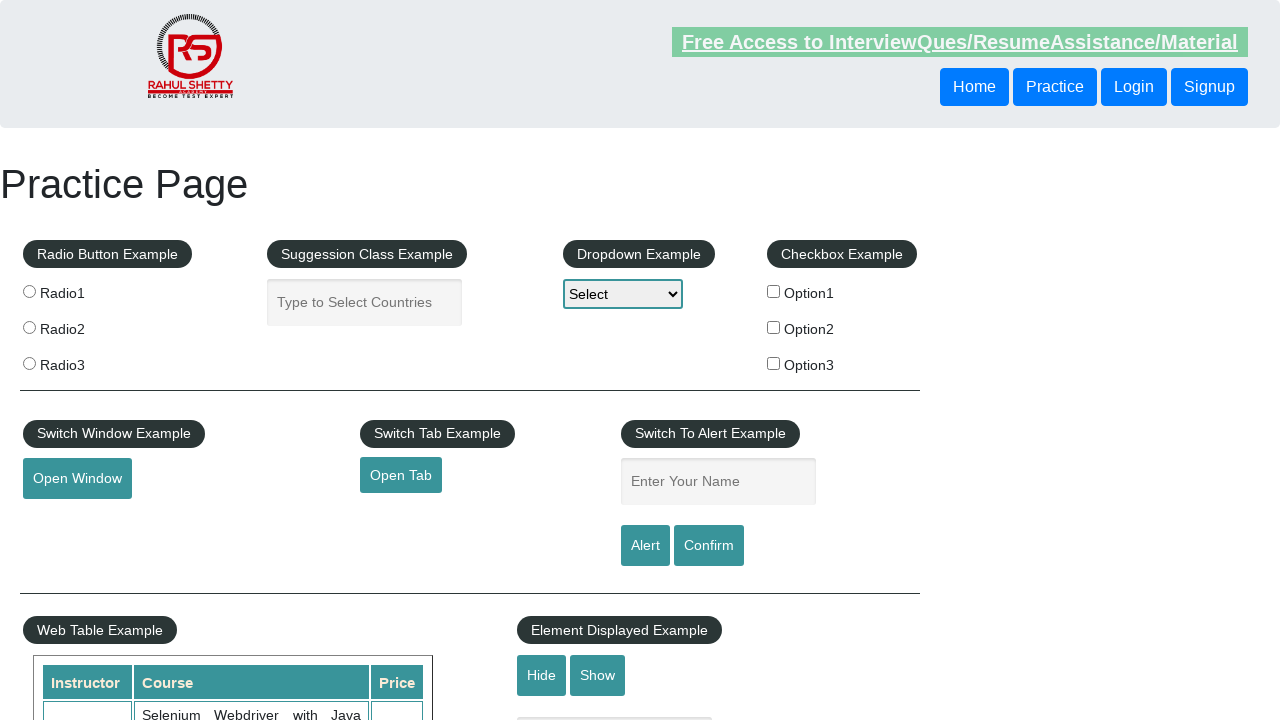

Retrieved cell value at row 2, column 3: Bengaluru
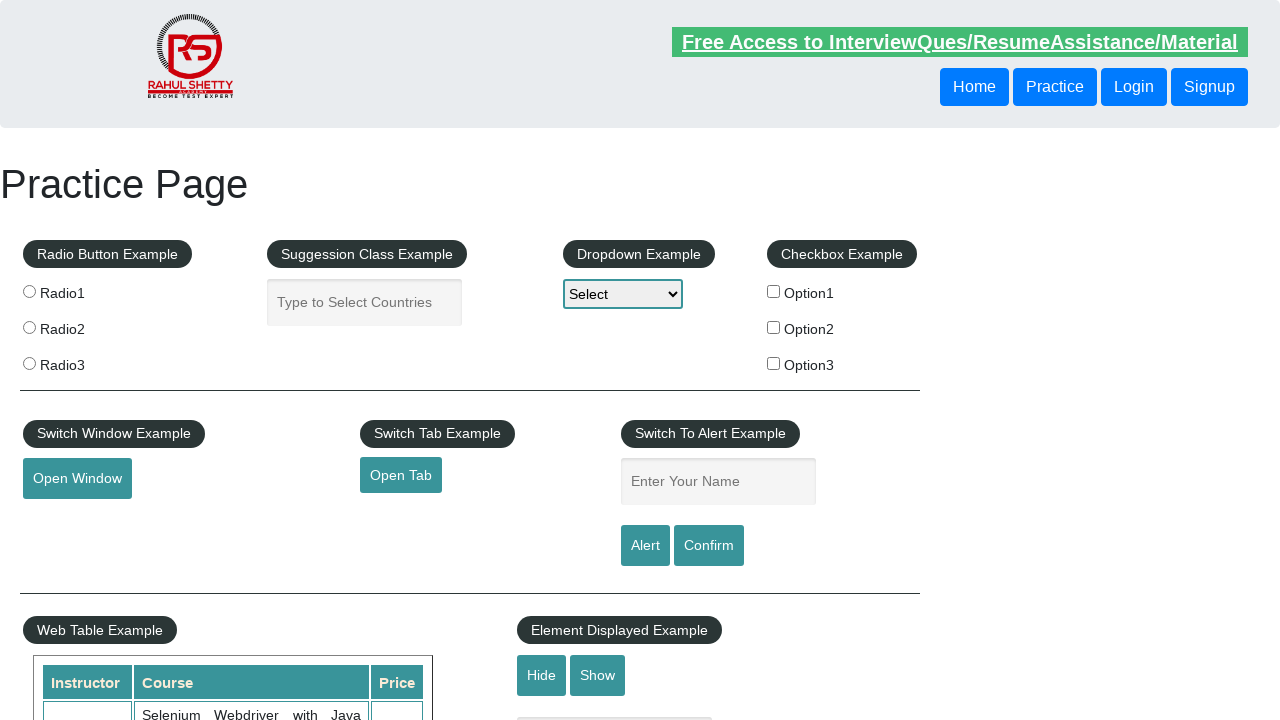

Retrieved cell value at row 2, column 2: Mechanic
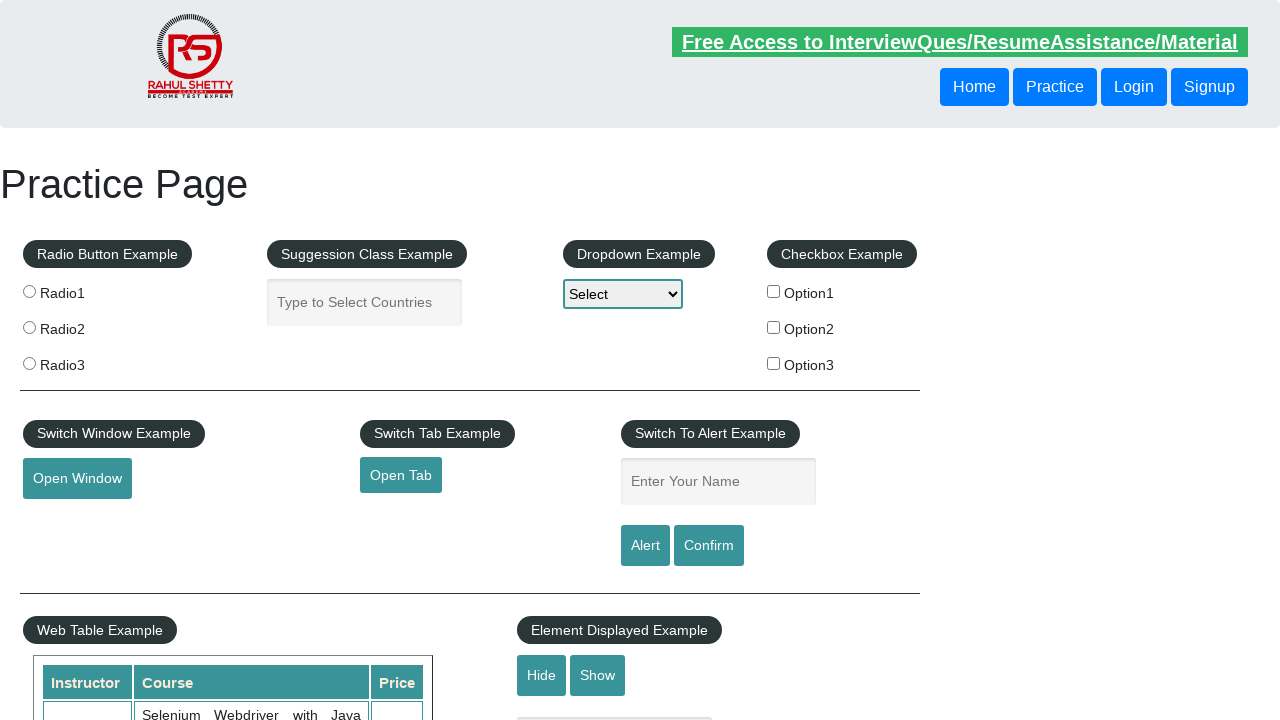

Checked column 1 header: Name
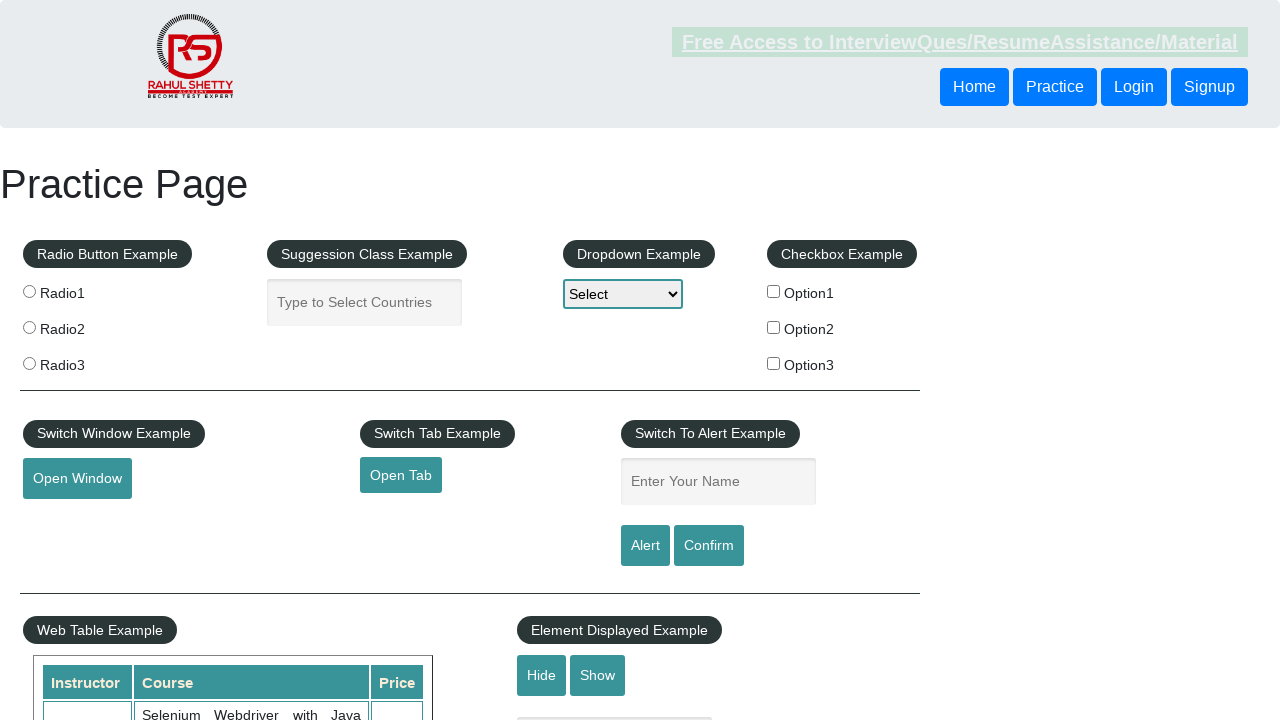

Checked column 2 header: Position
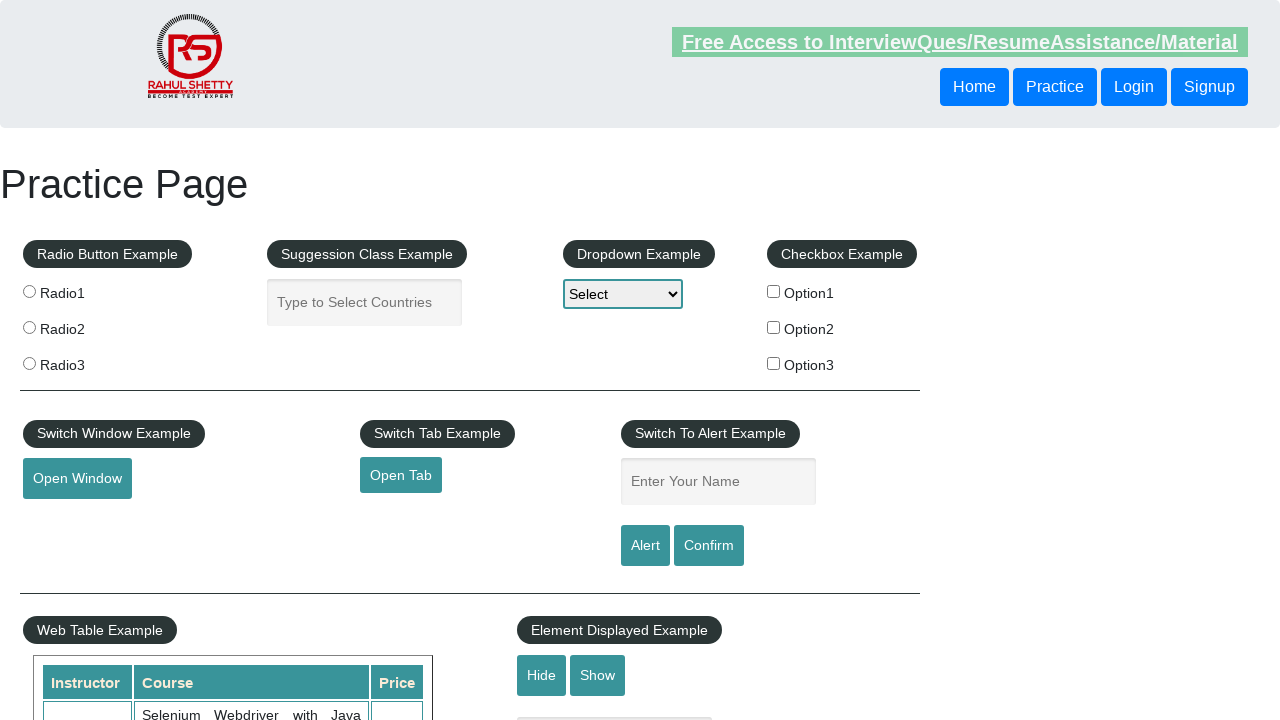

Found 'Position' column at index 2
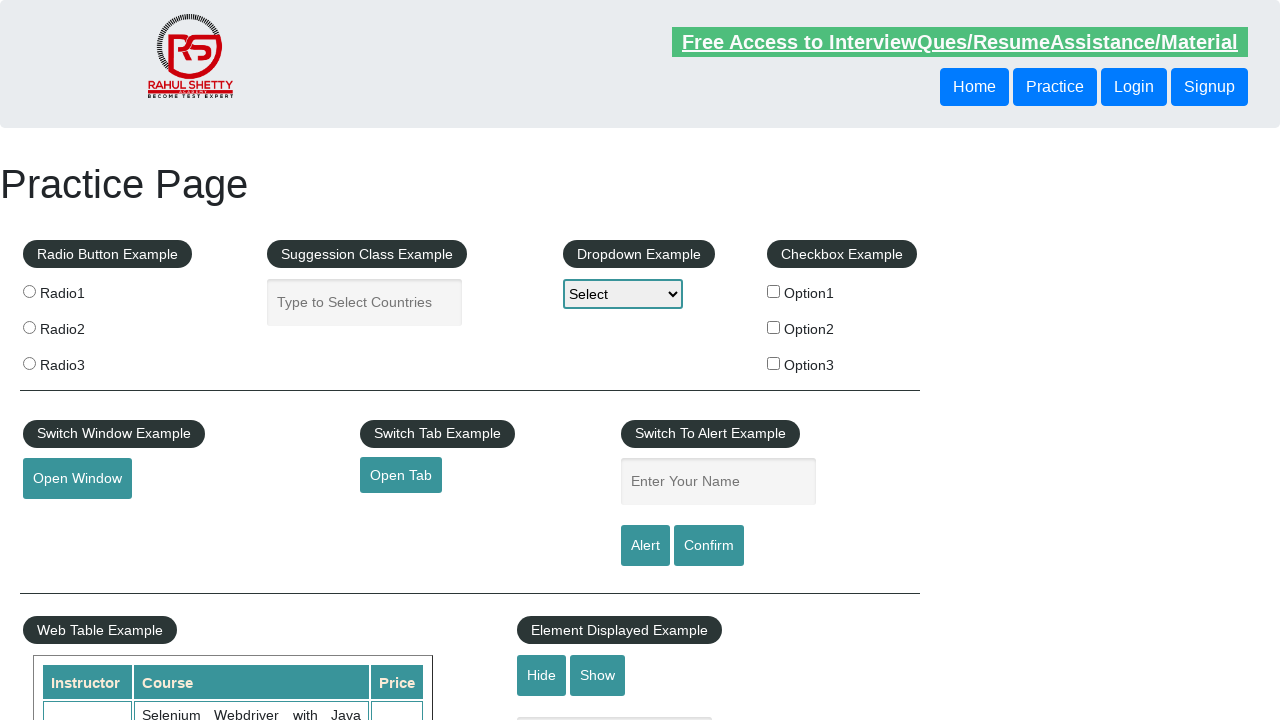

Retrieved all cells from Position column (index 2)
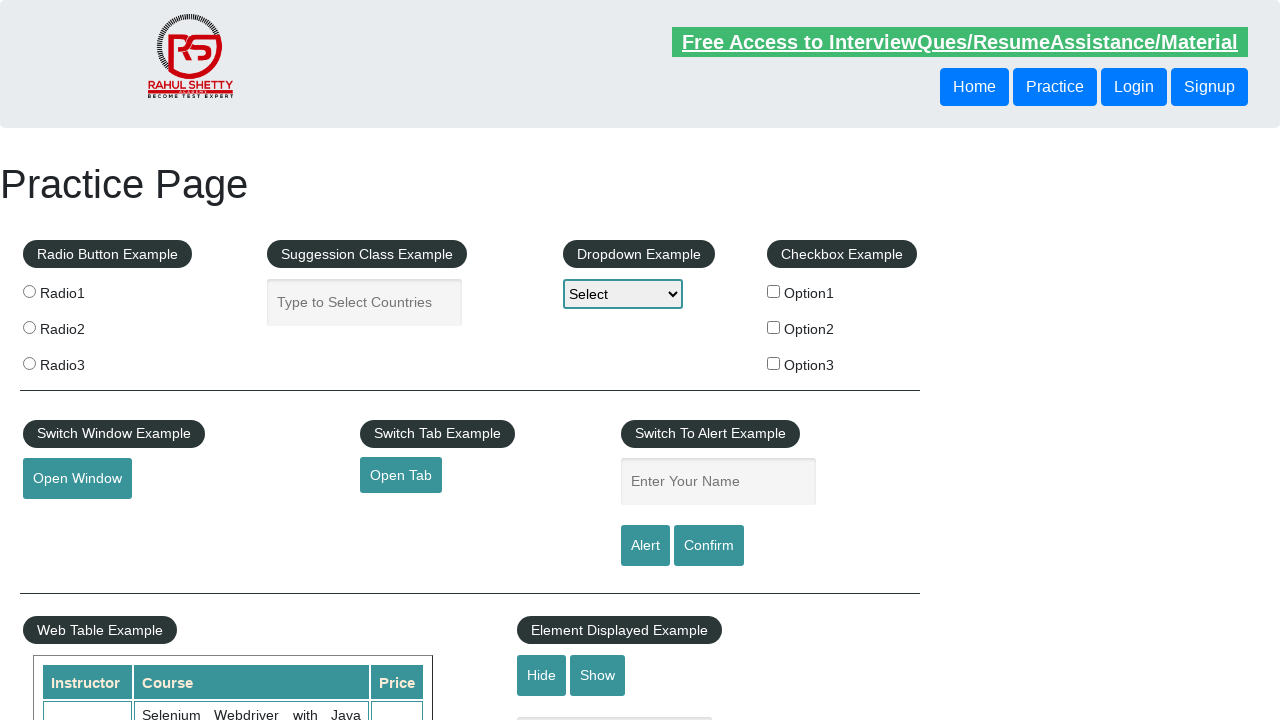

Position column row 1: Engineer
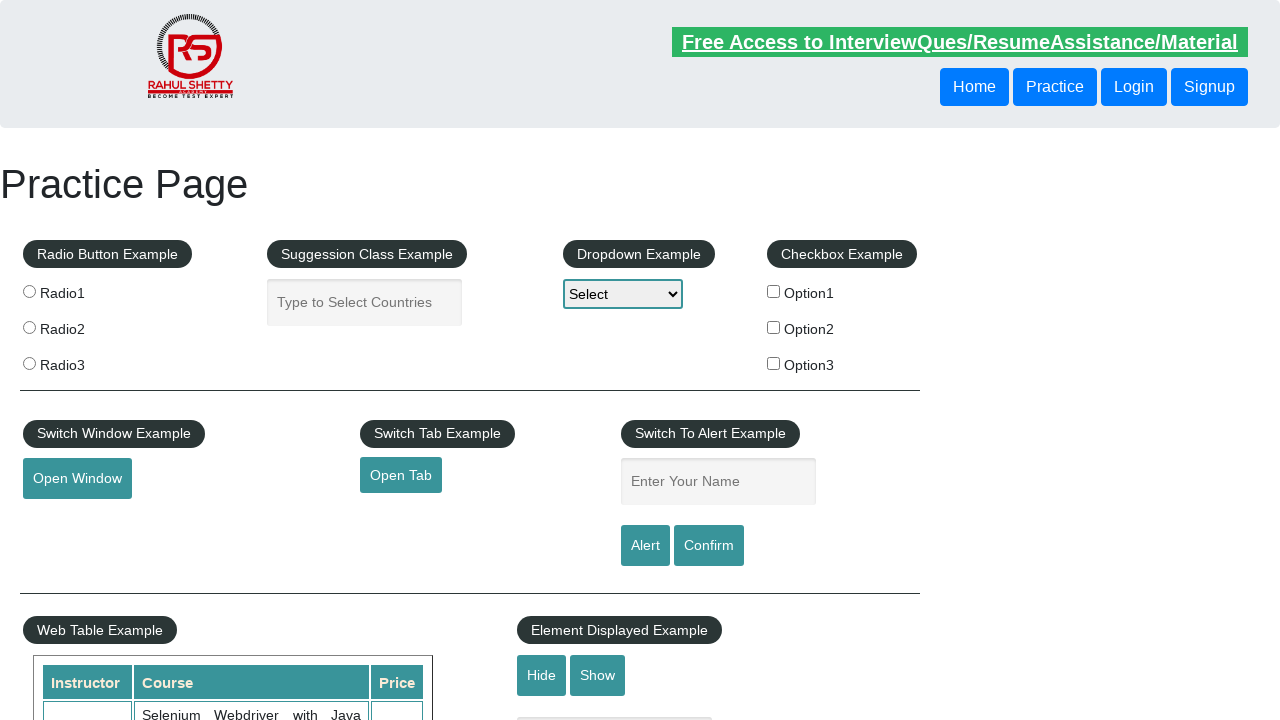

Position column row 2: Mechanic
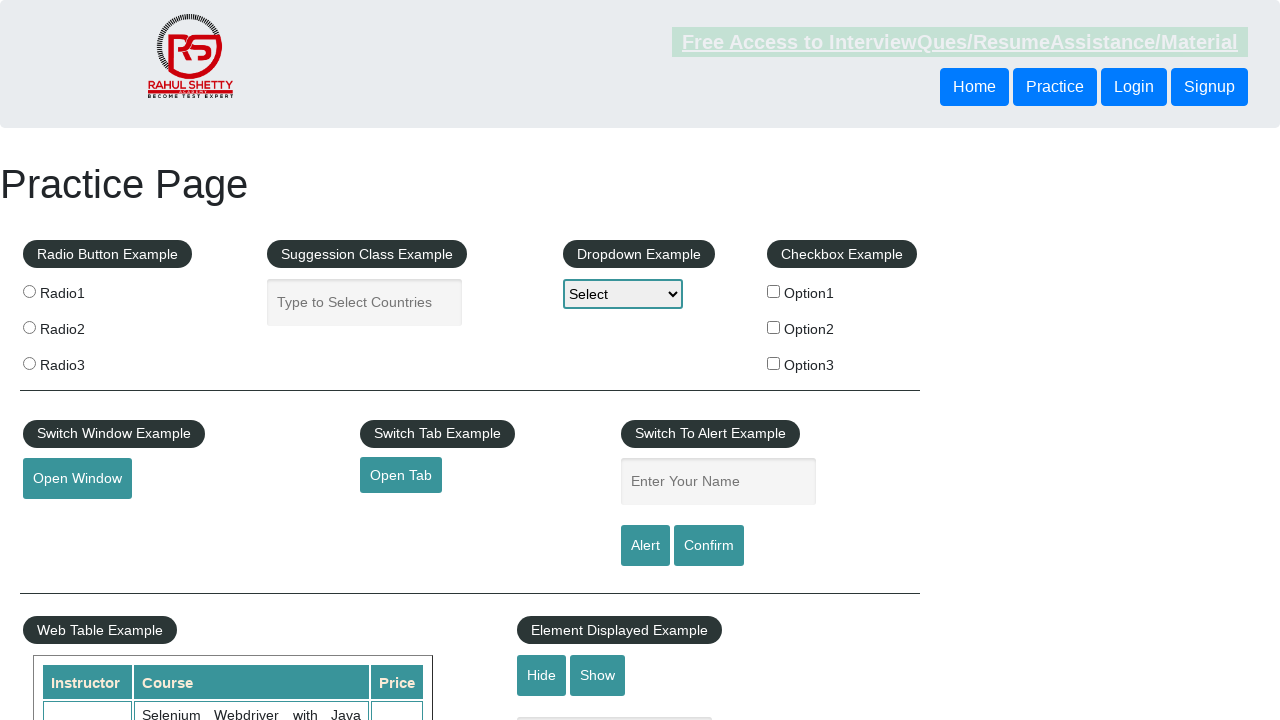

Position column row 3: Manager
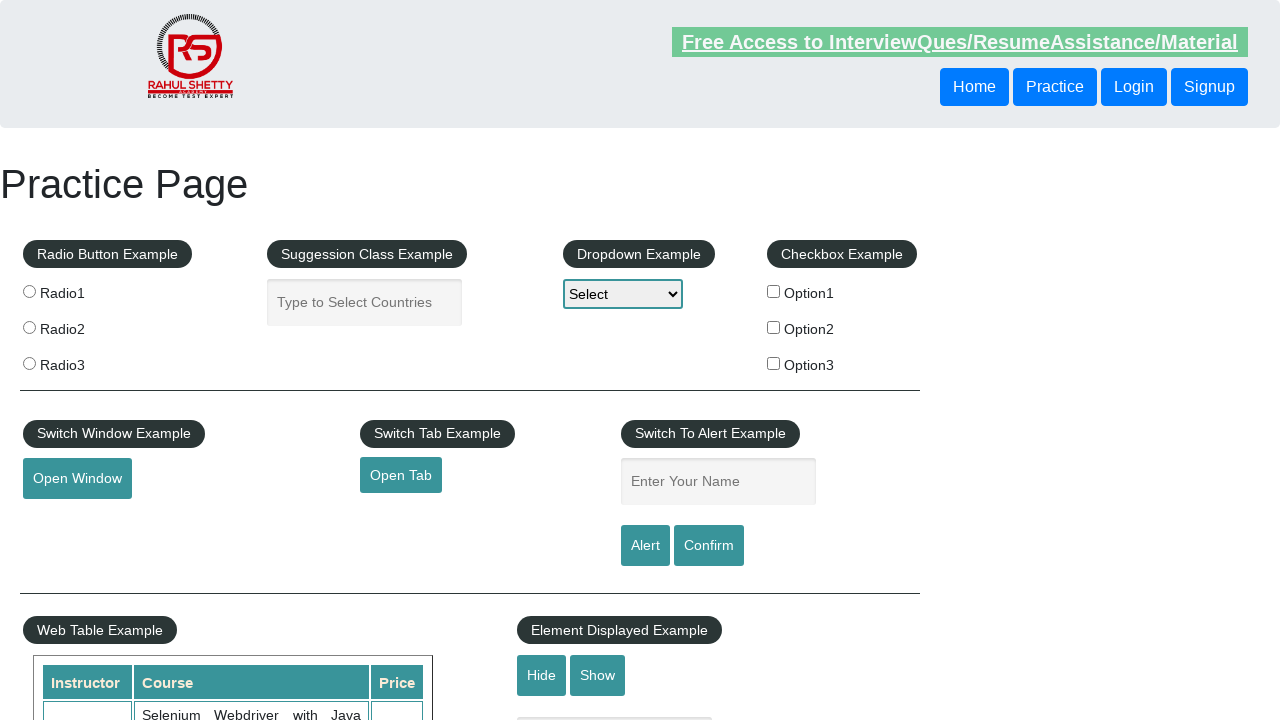

Position column row 4: Receptionist
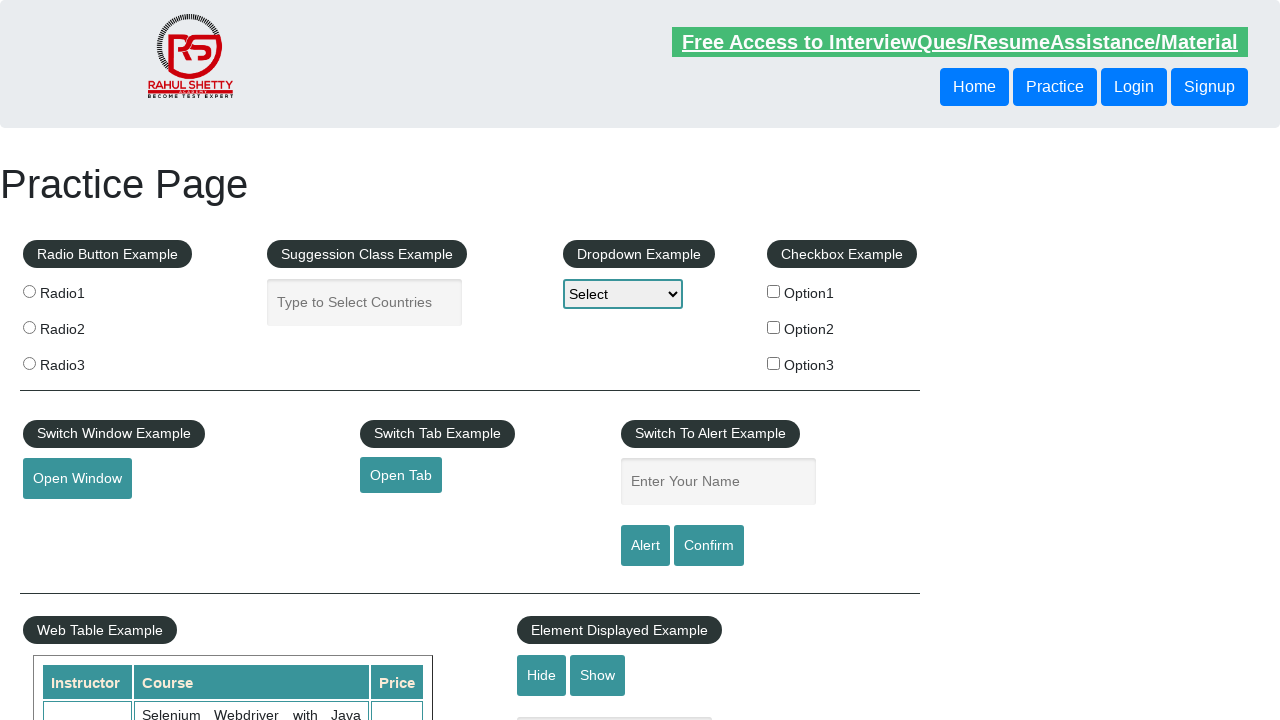

Position column row 5: Engineer
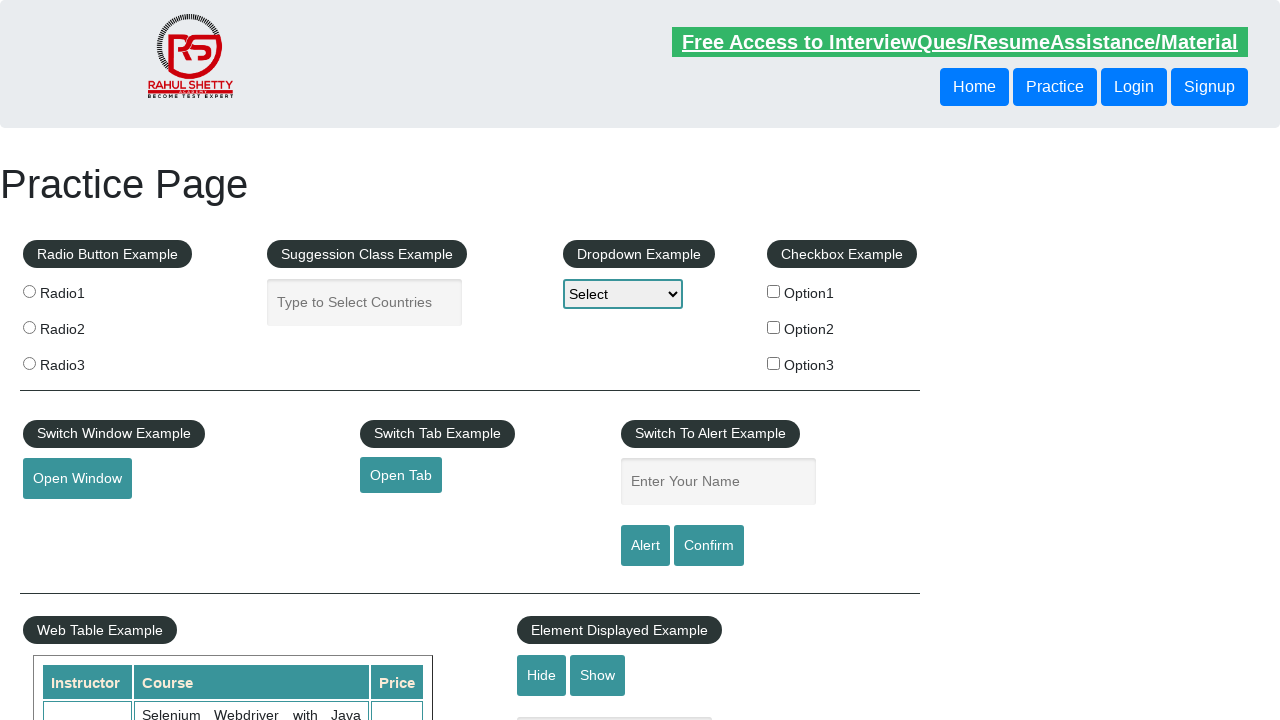

Position column row 6: Postman
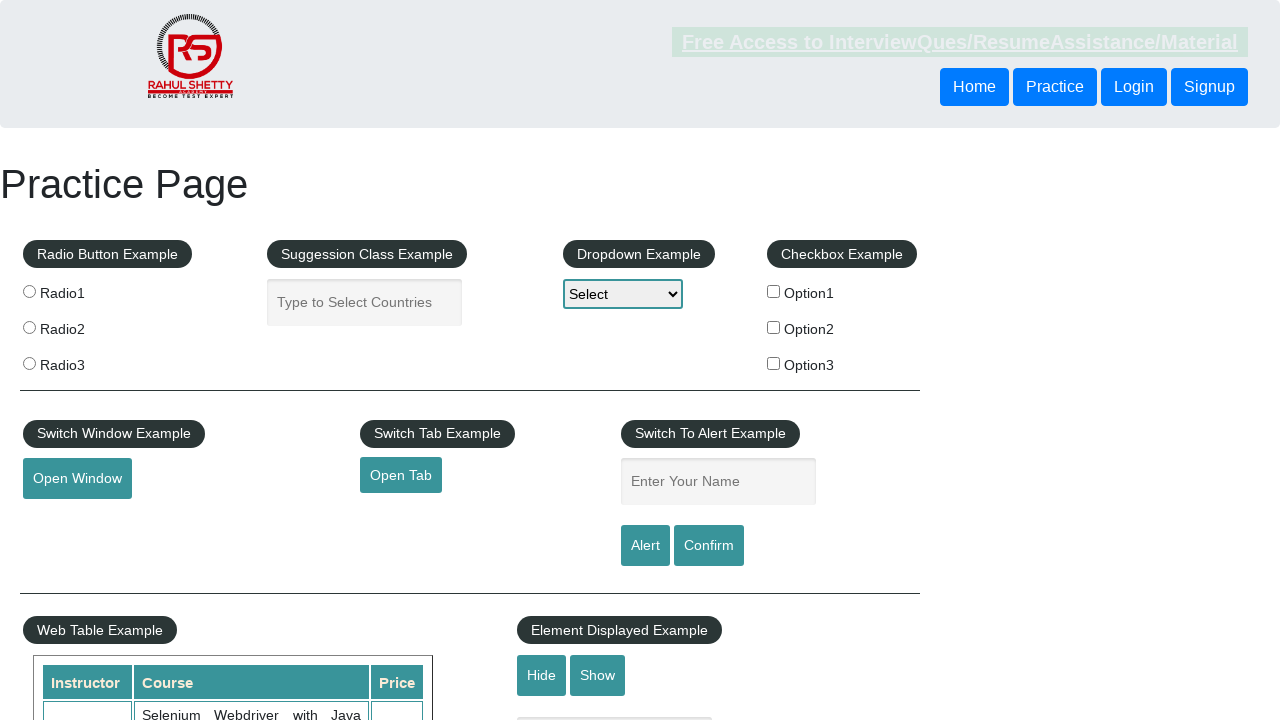

Position column row 7: Businessman
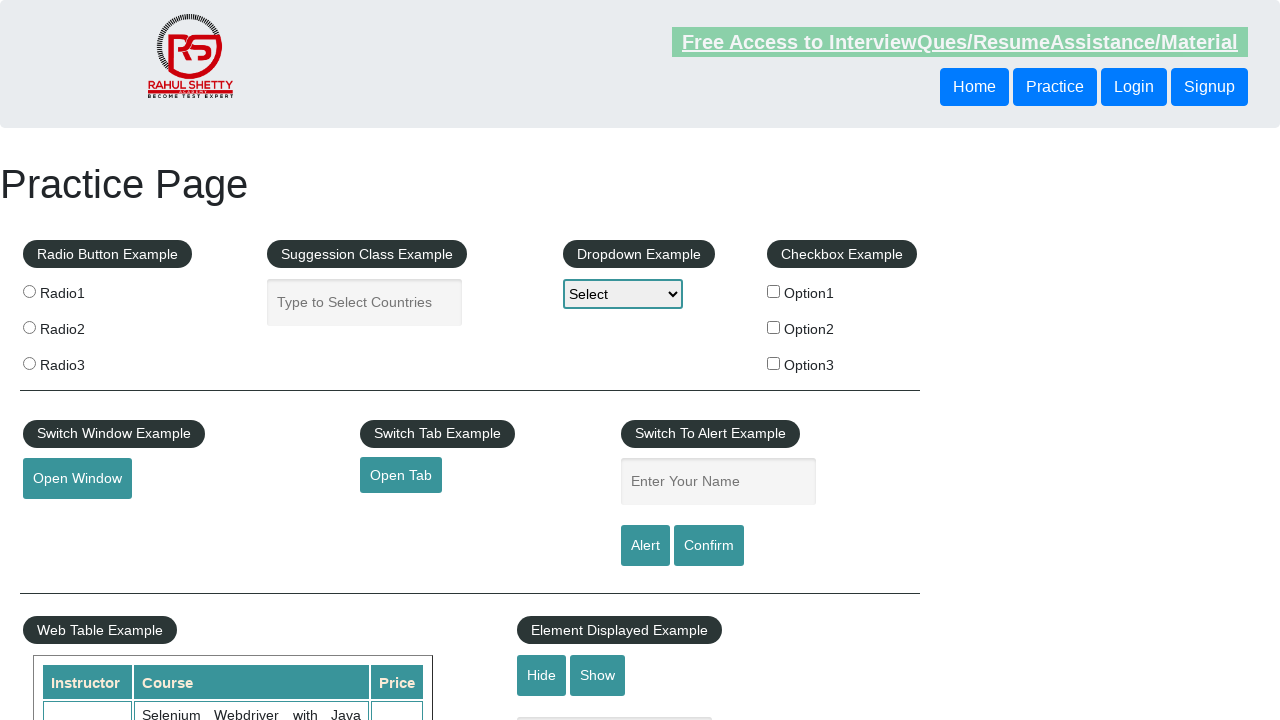

Position column row 8: Sportsman
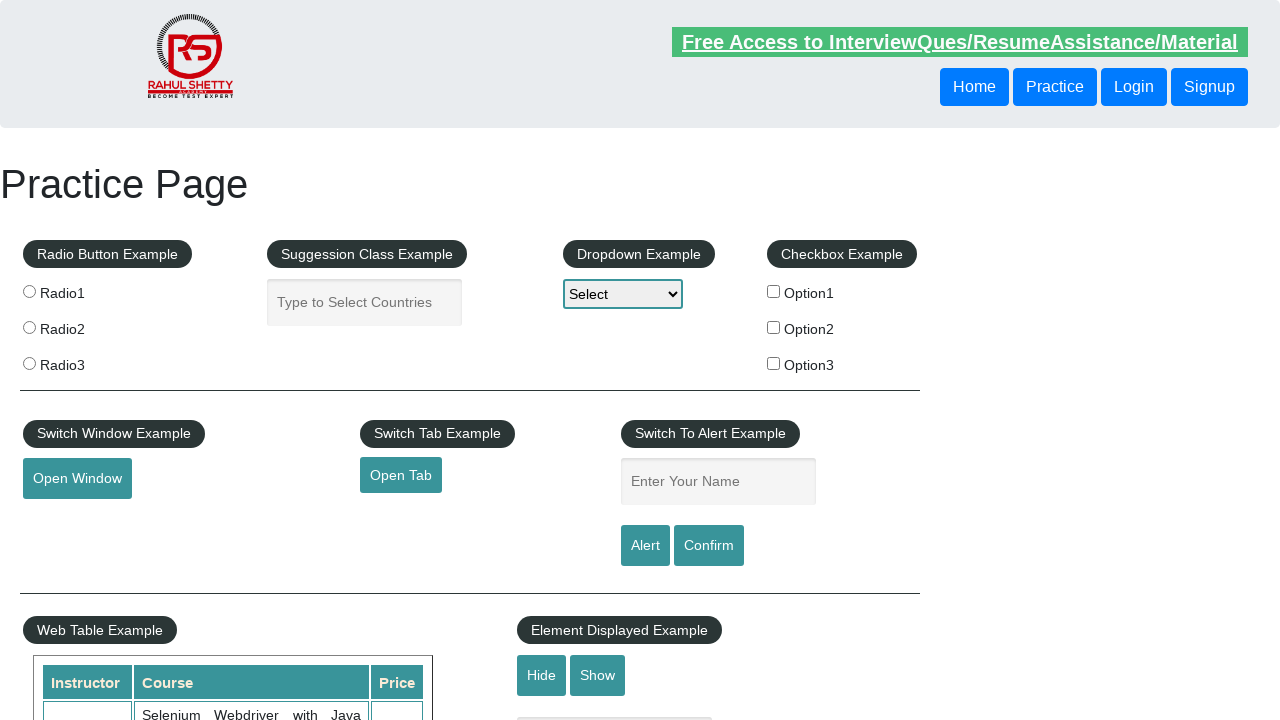

Position column row 9: Cricketer
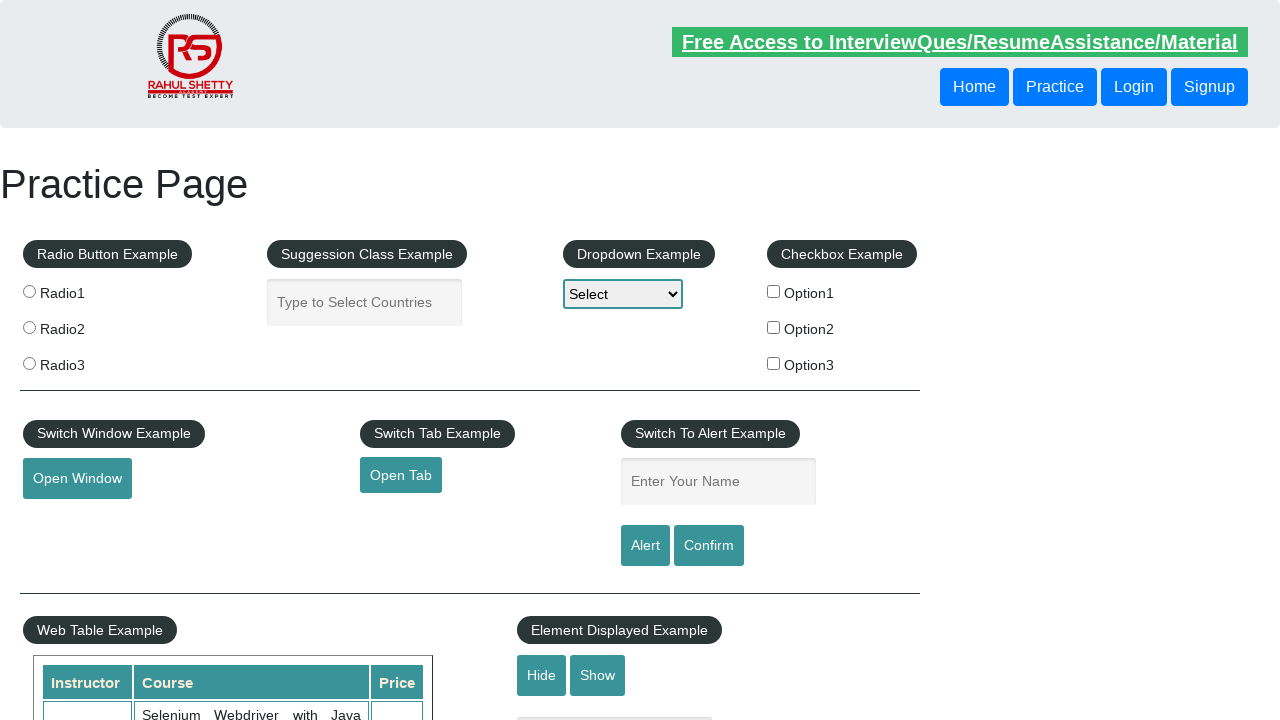

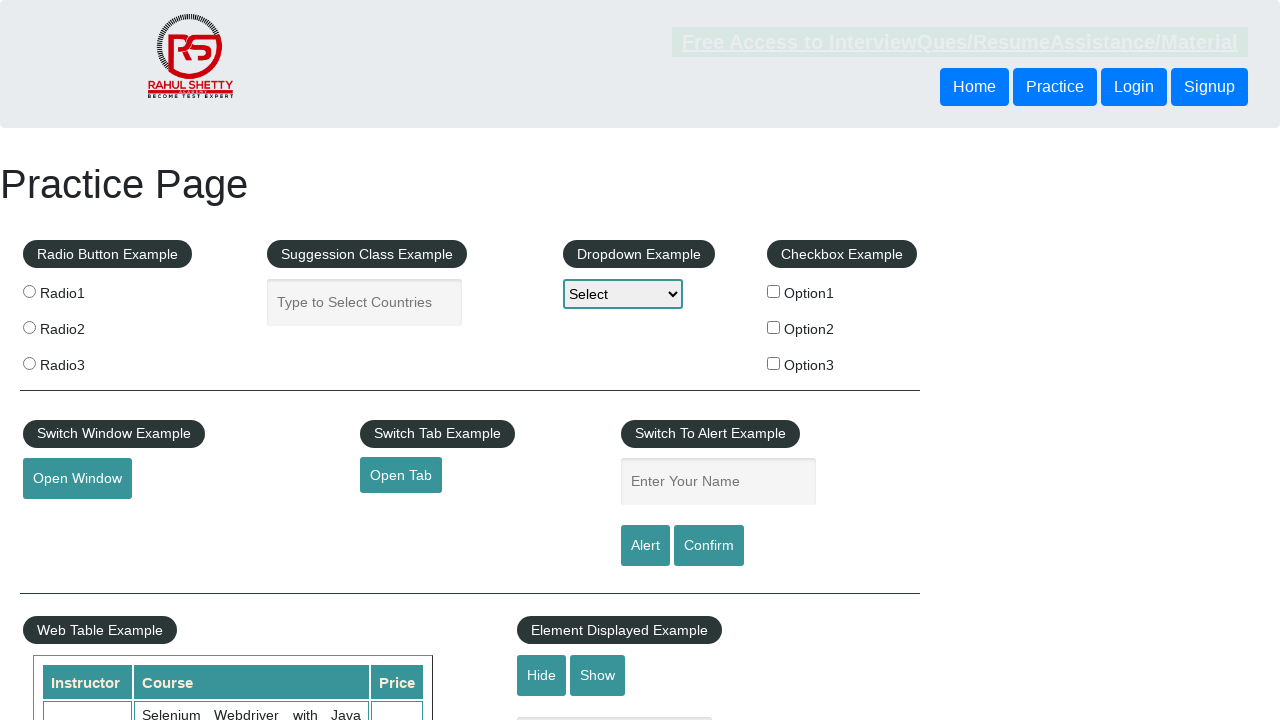